Loads the "They Said So" quotes website homepage and verifies the page loads successfully by waiting for the page to be ready.

Starting URL: https://theysaidso.com/

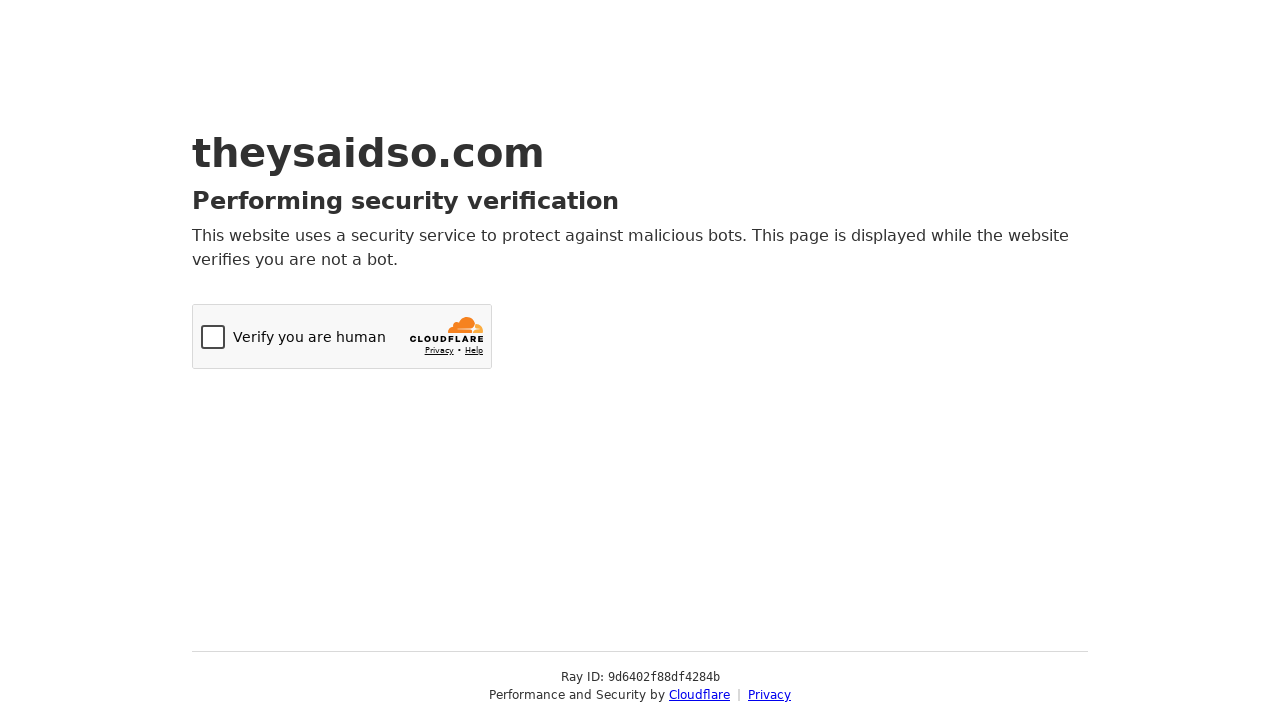

Navigated to They Said So quotes website homepage
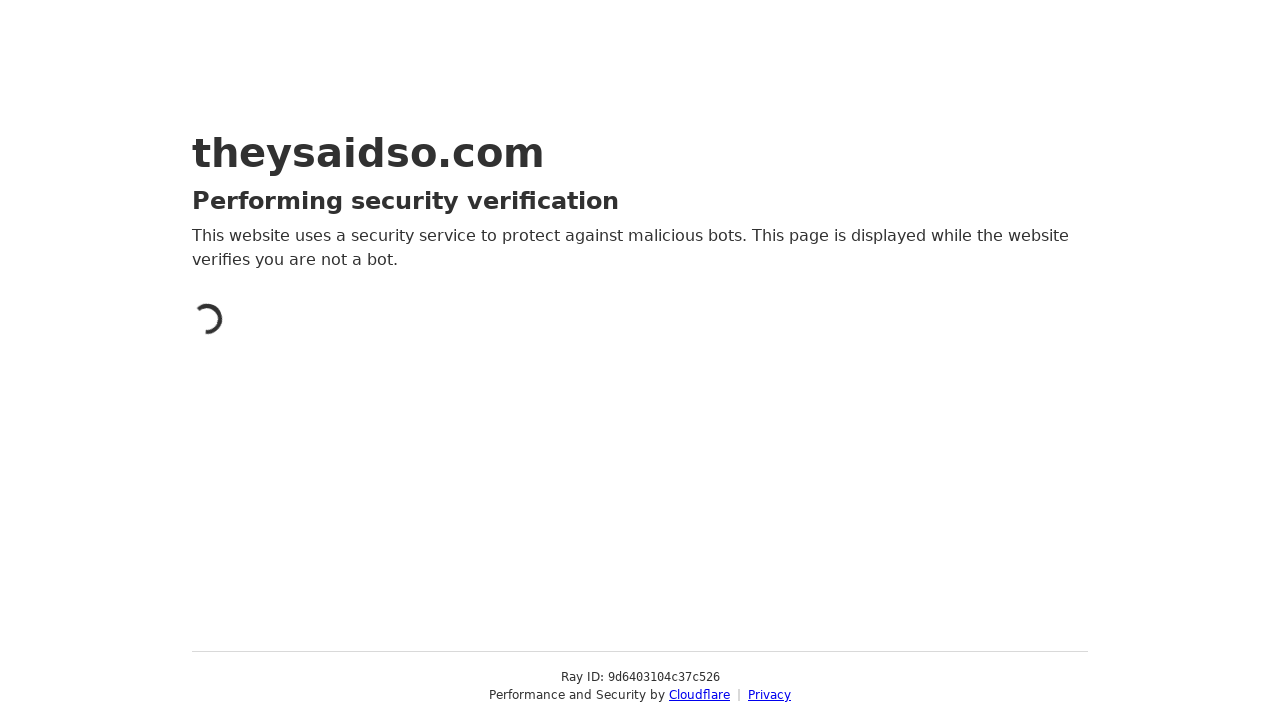

Page network idle state reached, page fully loaded
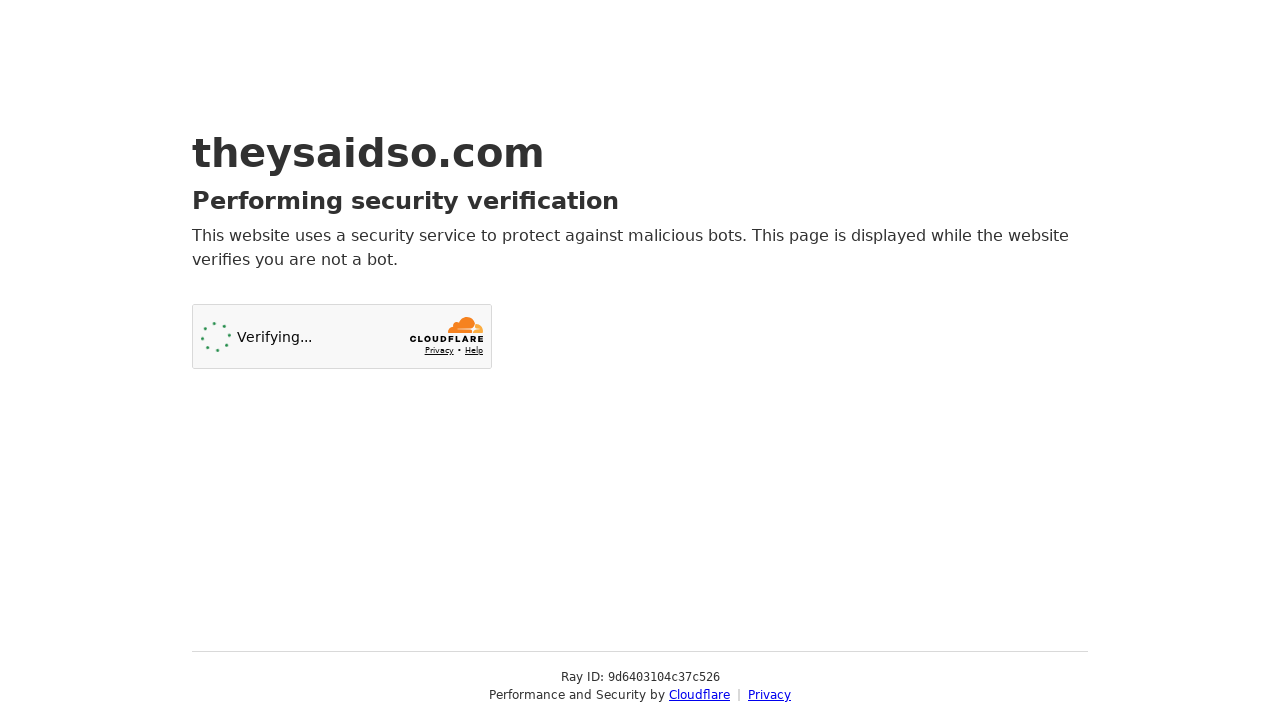

Body element is present, page ready verified
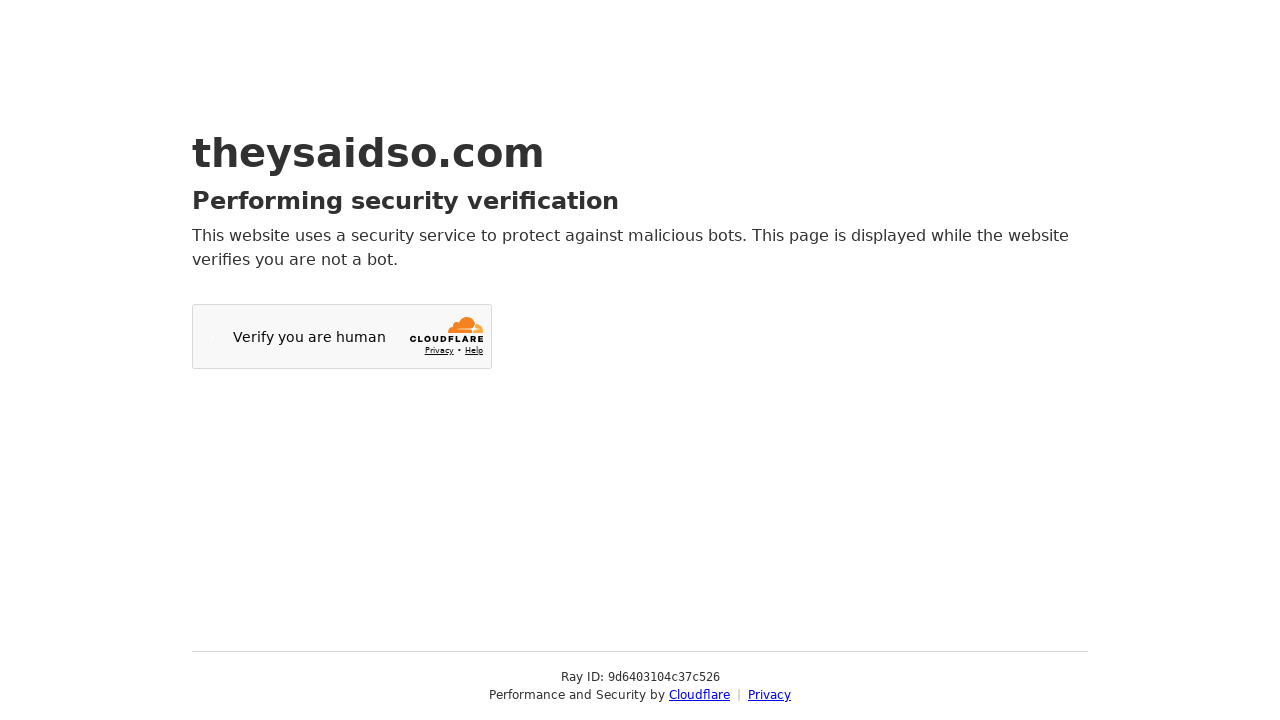

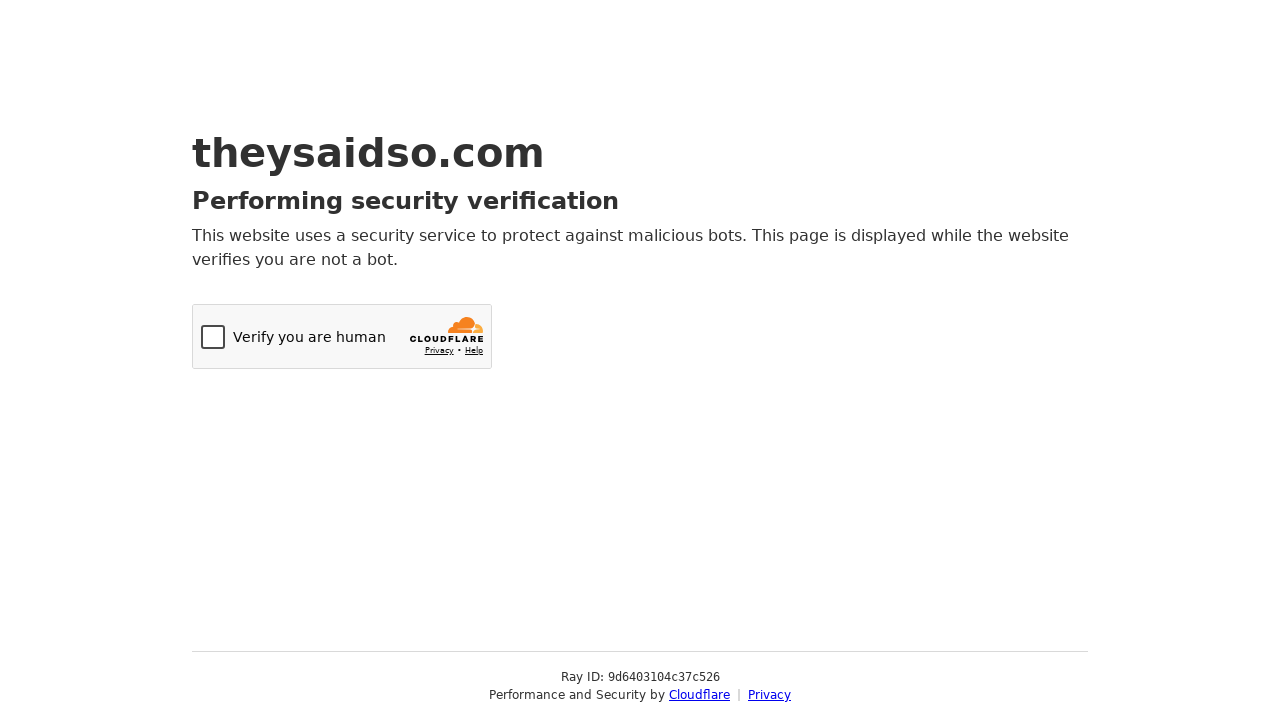